Tests JavaScript simple alert handling by clicking a button that triggers an alert, then accepting and dismissing it

Starting URL: https://demoqa.com/alerts

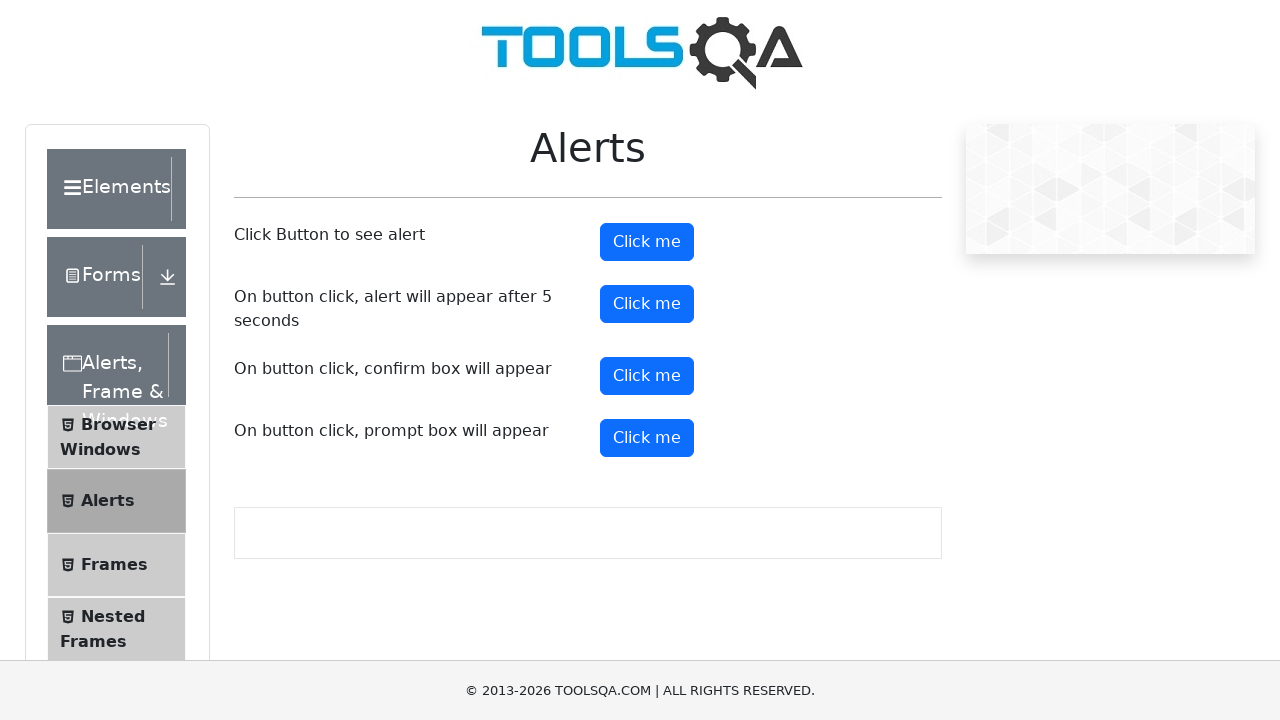

Scrolled down the page by 100 pixels
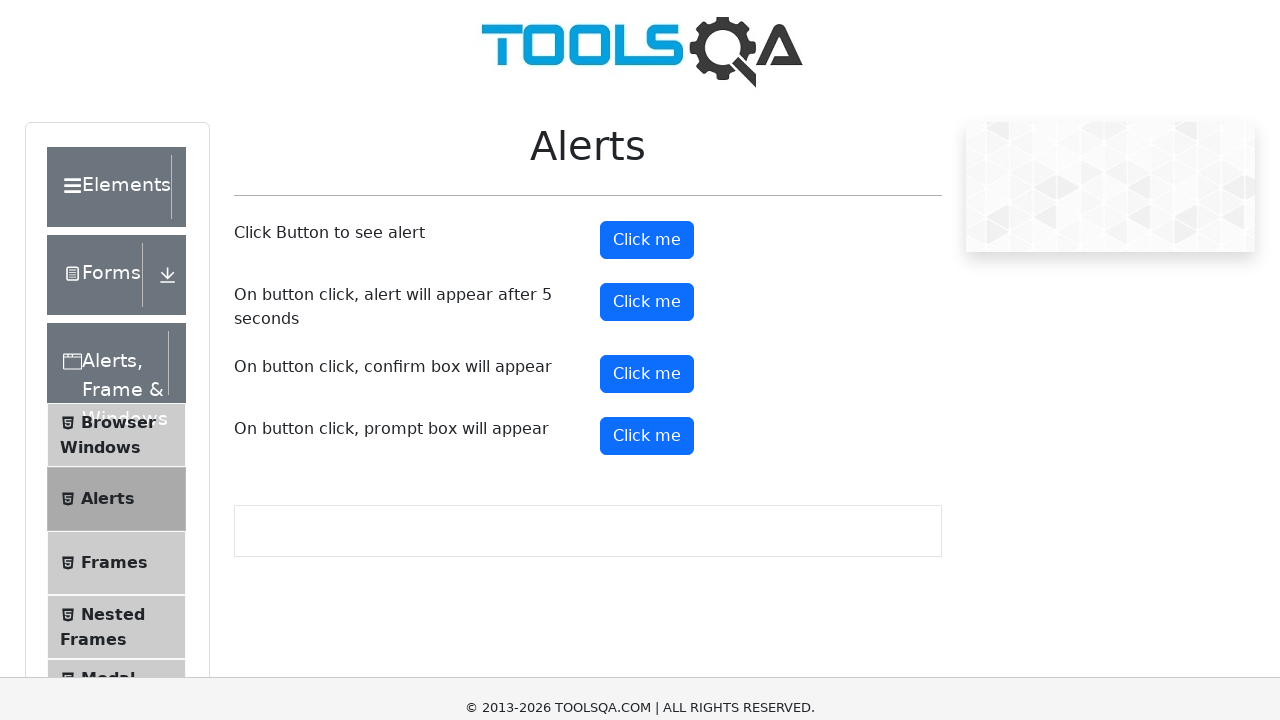

Clicked the alert button to trigger JavaScript simple alert at (647, 142) on button#alertButton
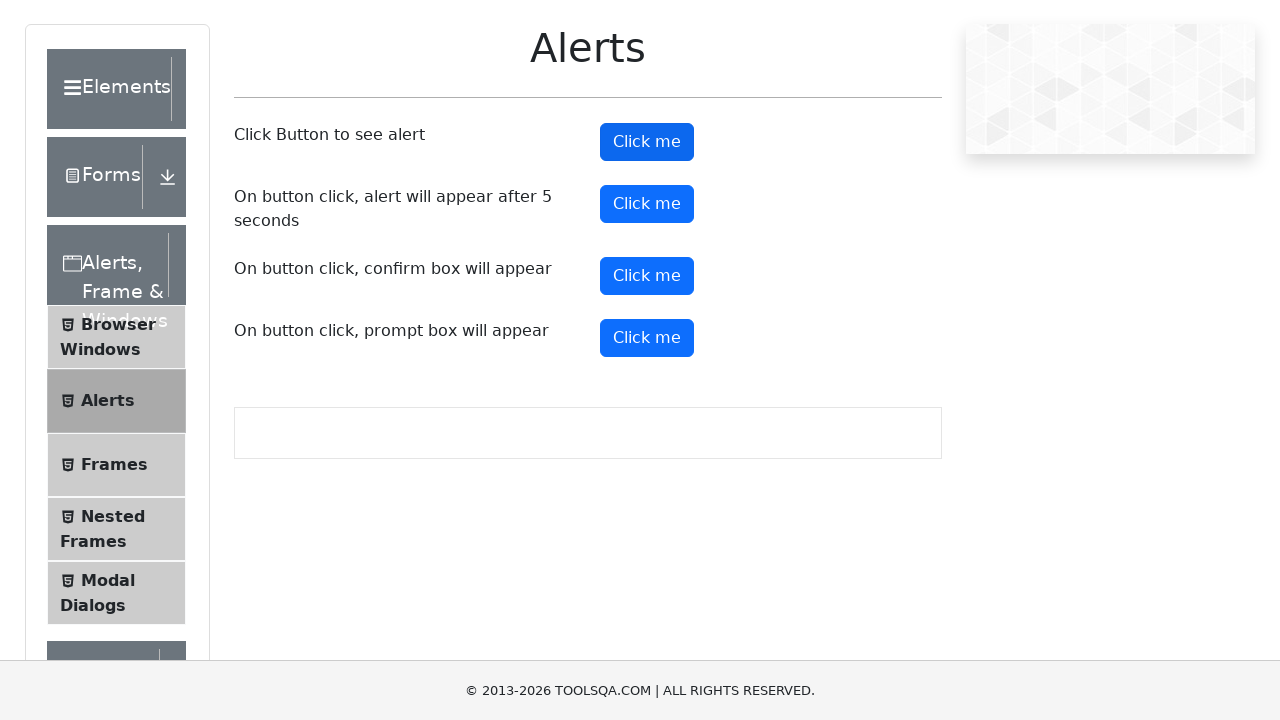

Set up dialog handler to accept alerts
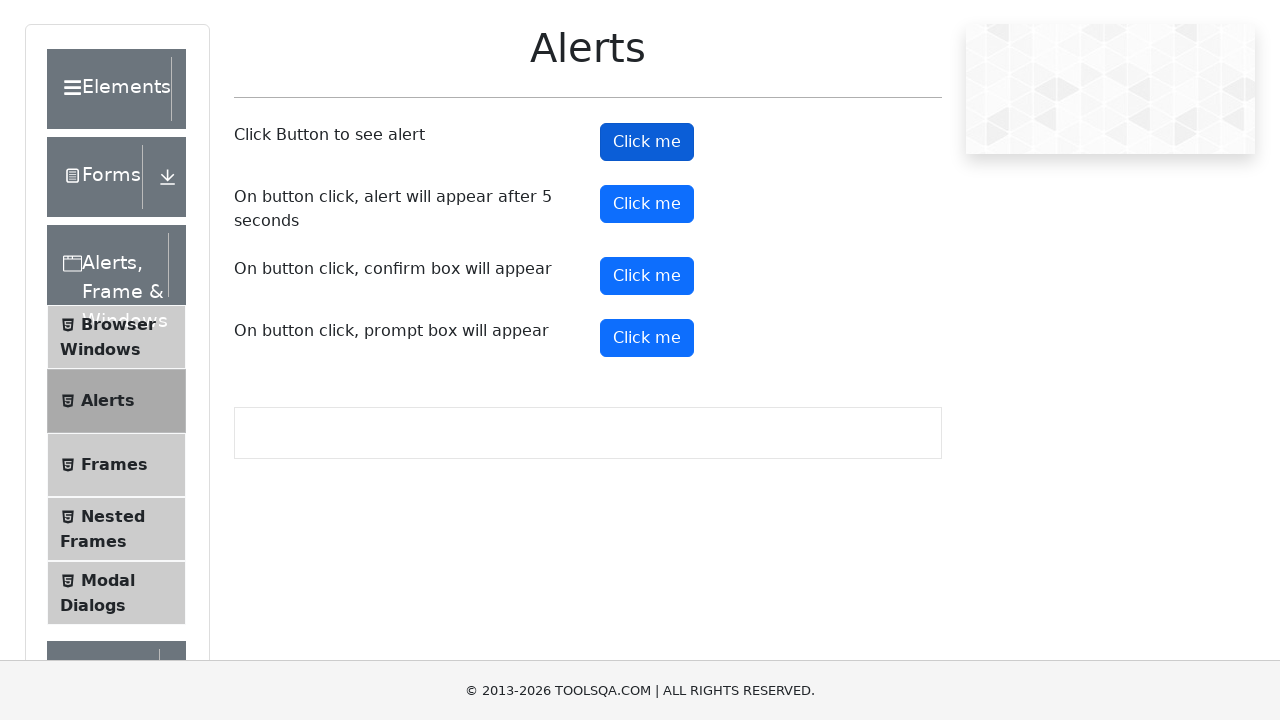

Waited for alert to be processed
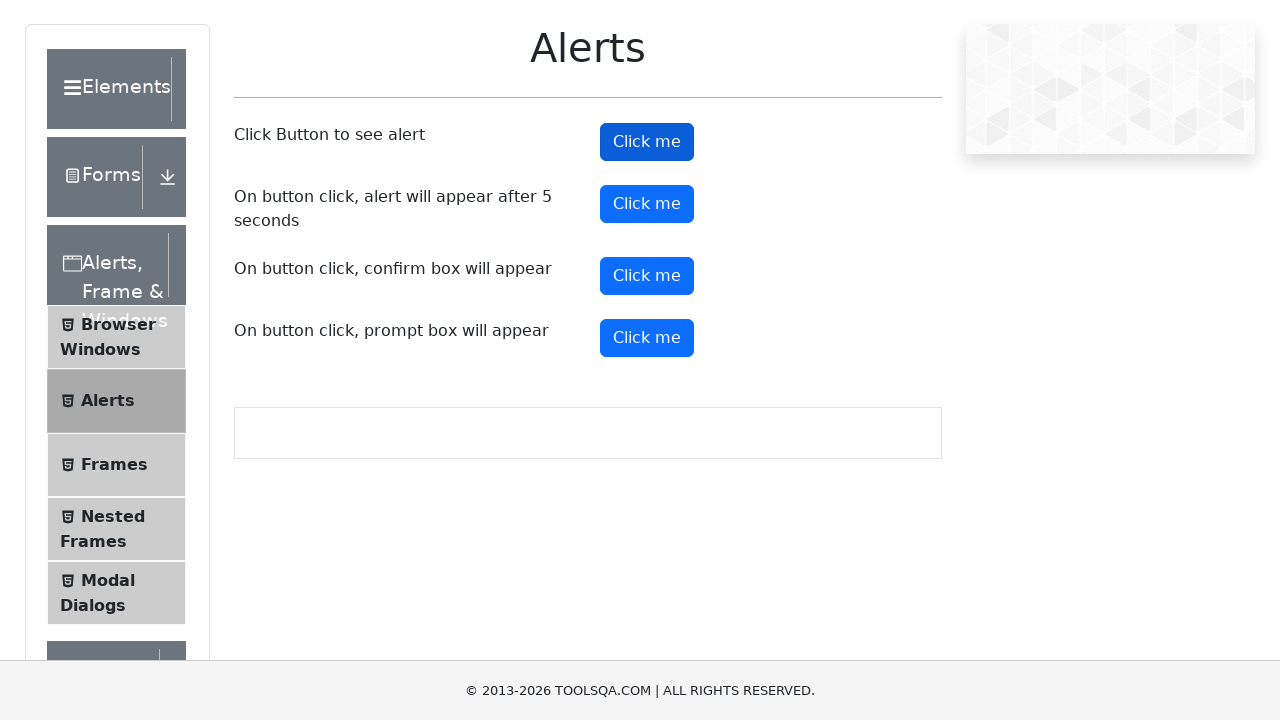

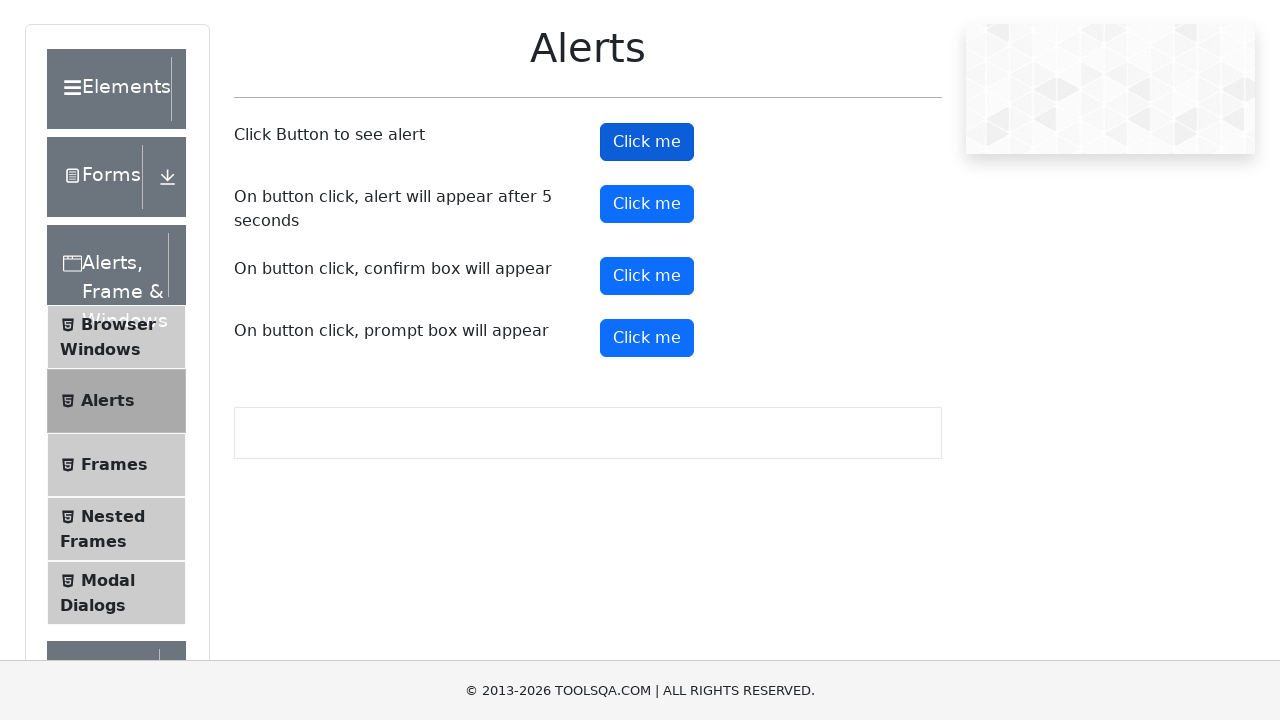